Navigates to a Stepik lesson page, fills in a text area with code, and submits the answer

Starting URL: https://stepik.org/lesson/25969/step/12

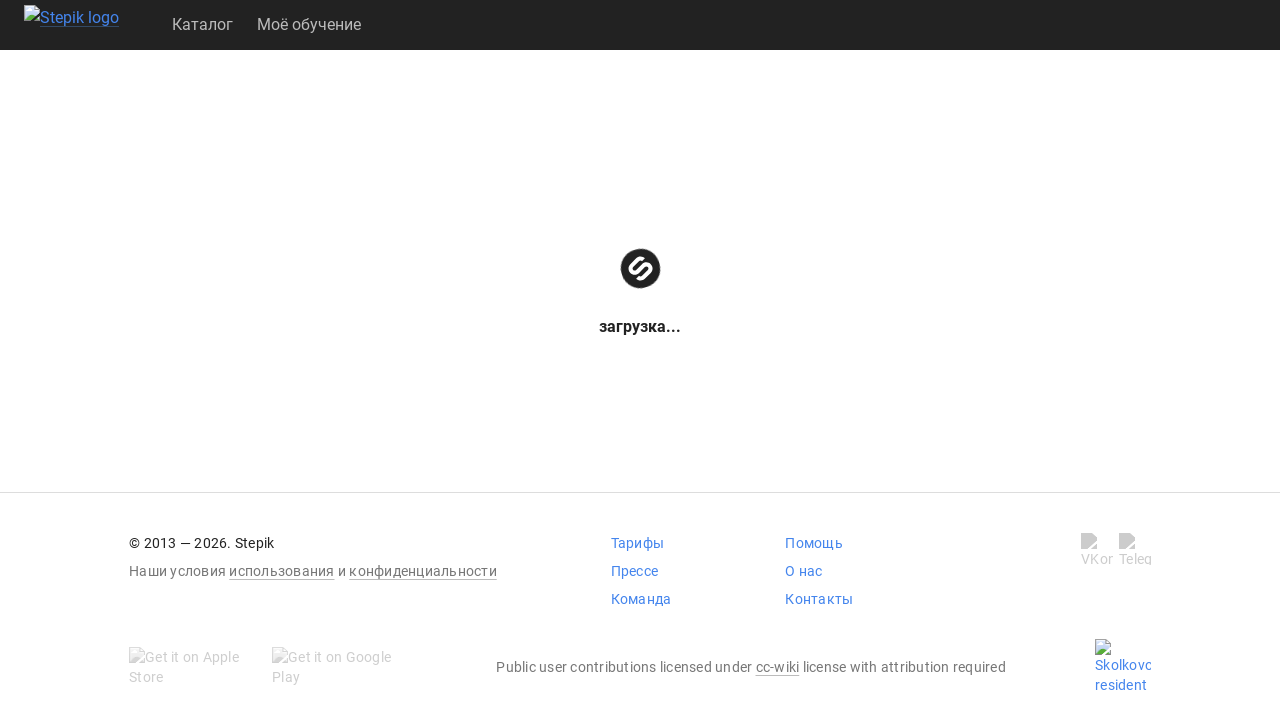

Waited for textarea to be visible
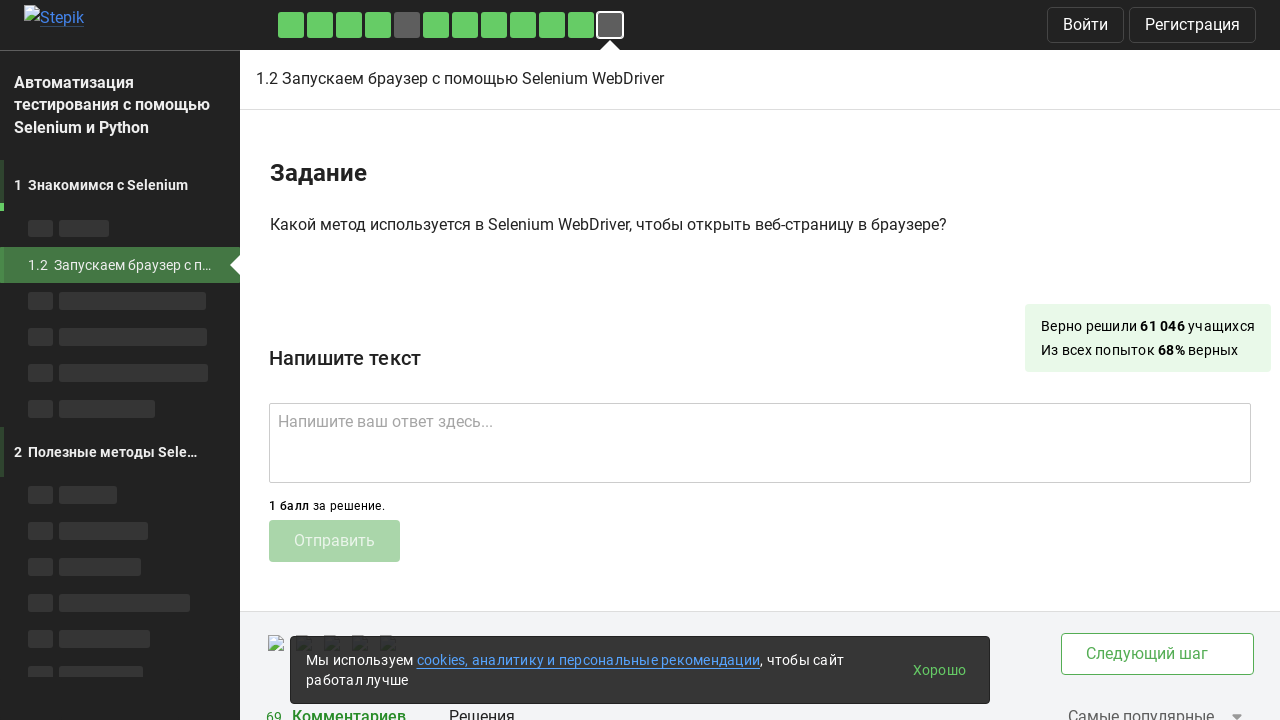

Filled textarea with code: get() on .textarea
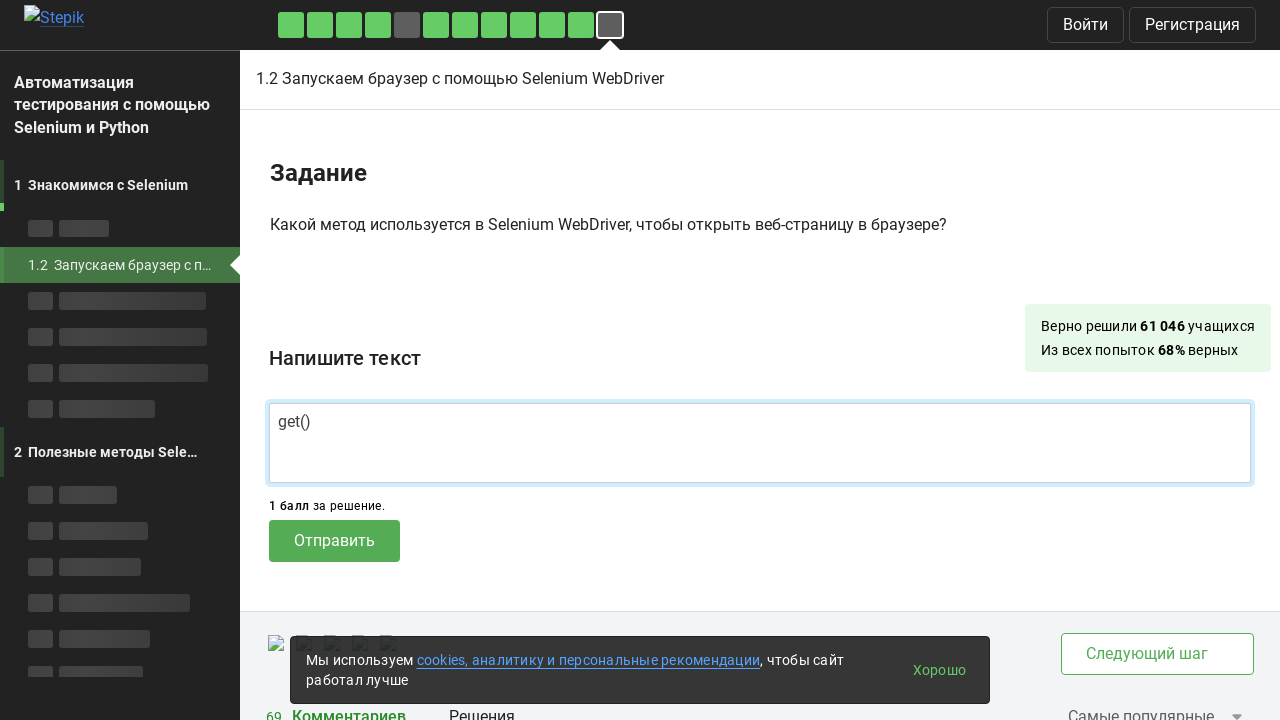

Clicked submit button to submit answer at (334, 541) on .submit-submission
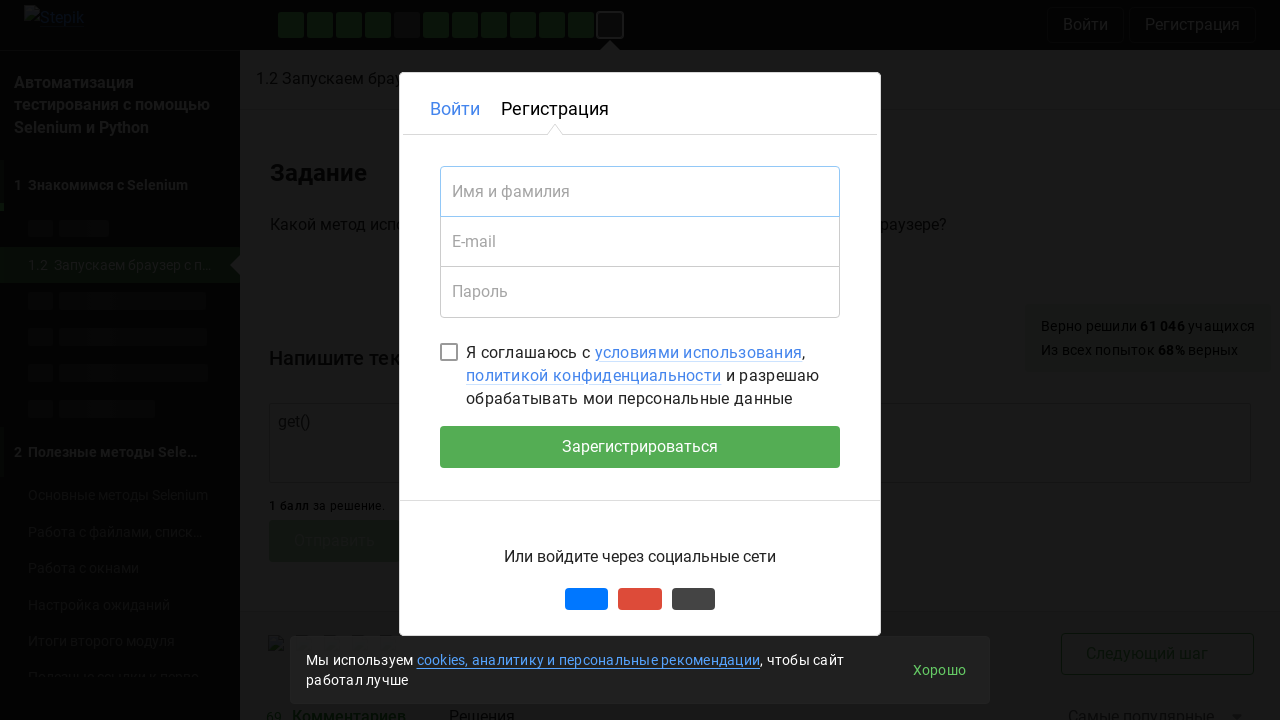

Waited for submission to process
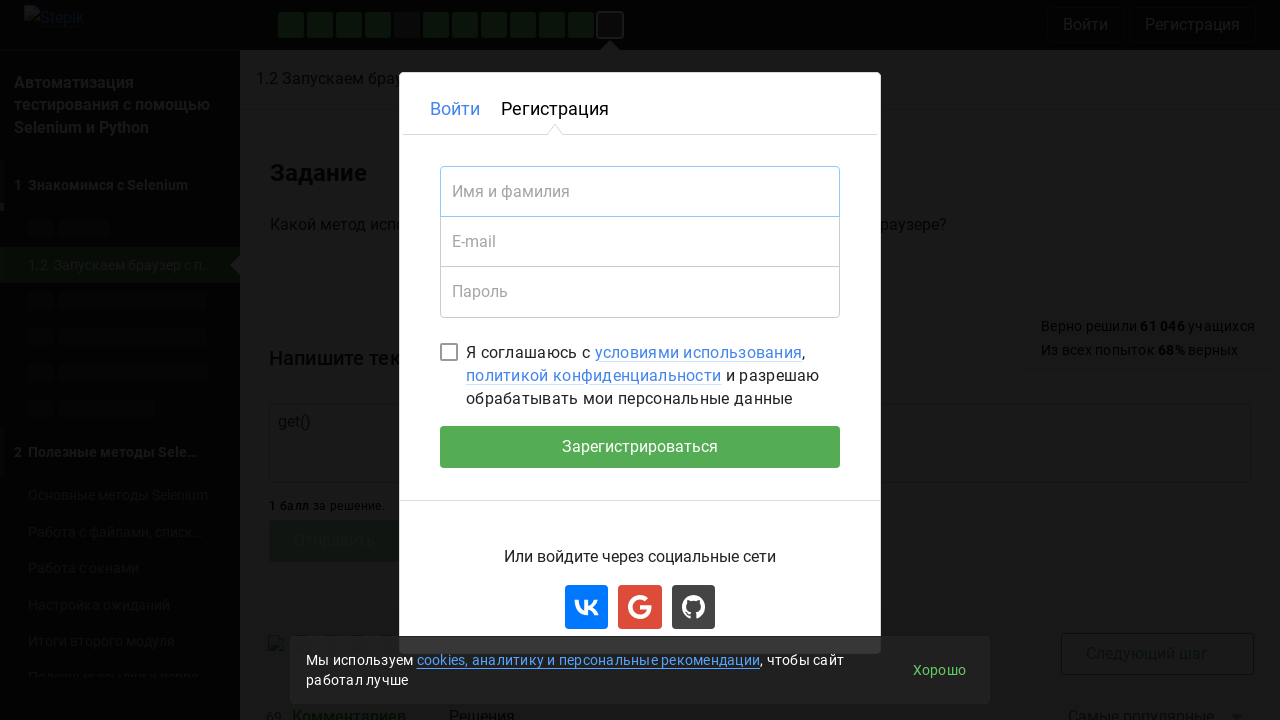

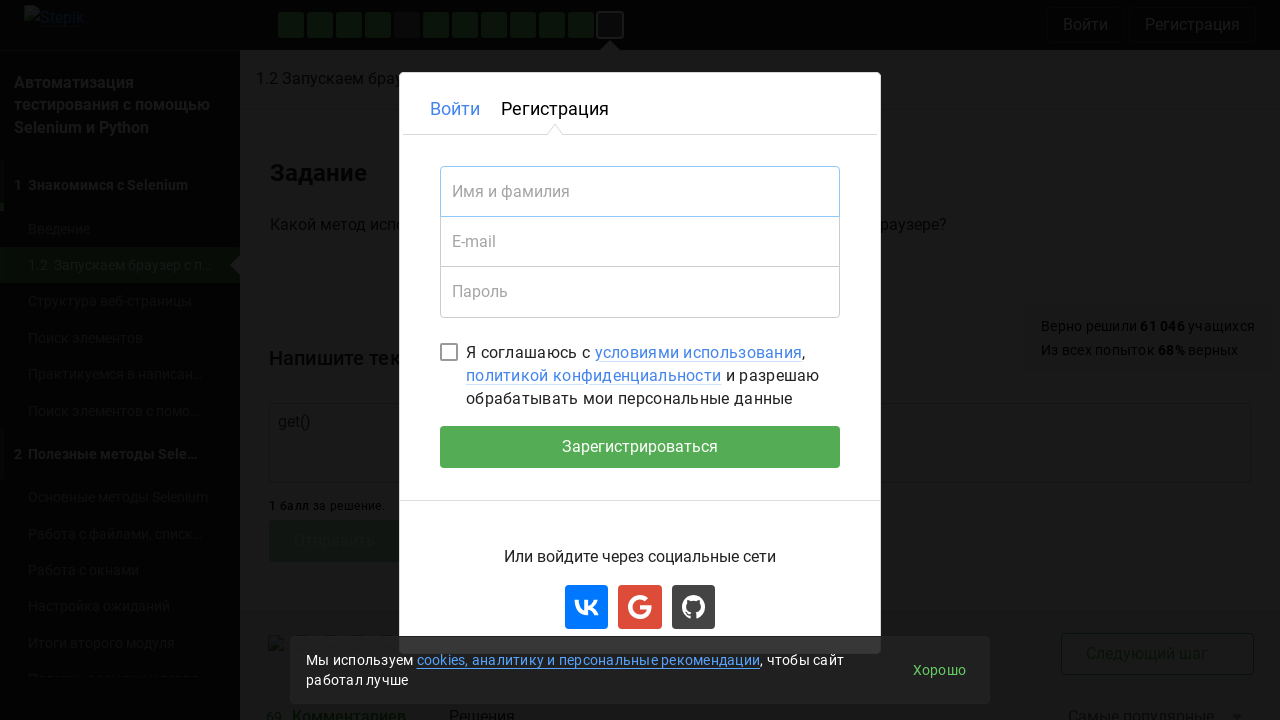